Tests the Add/Remove Elements functionality by clicking through to the page and adding an element

Starting URL: https://the-internet.herokuapp.com/

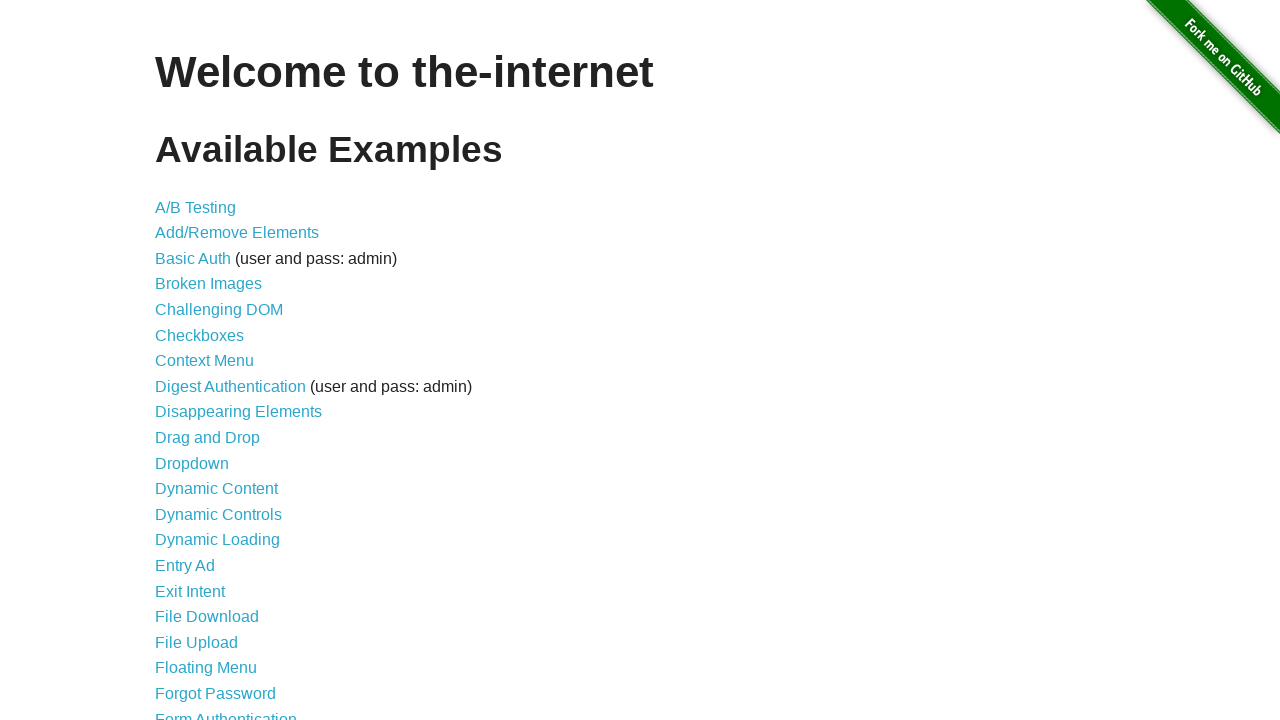

Clicked on Add/Remove Elements link at (237, 233) on text=Add/Remove Elements
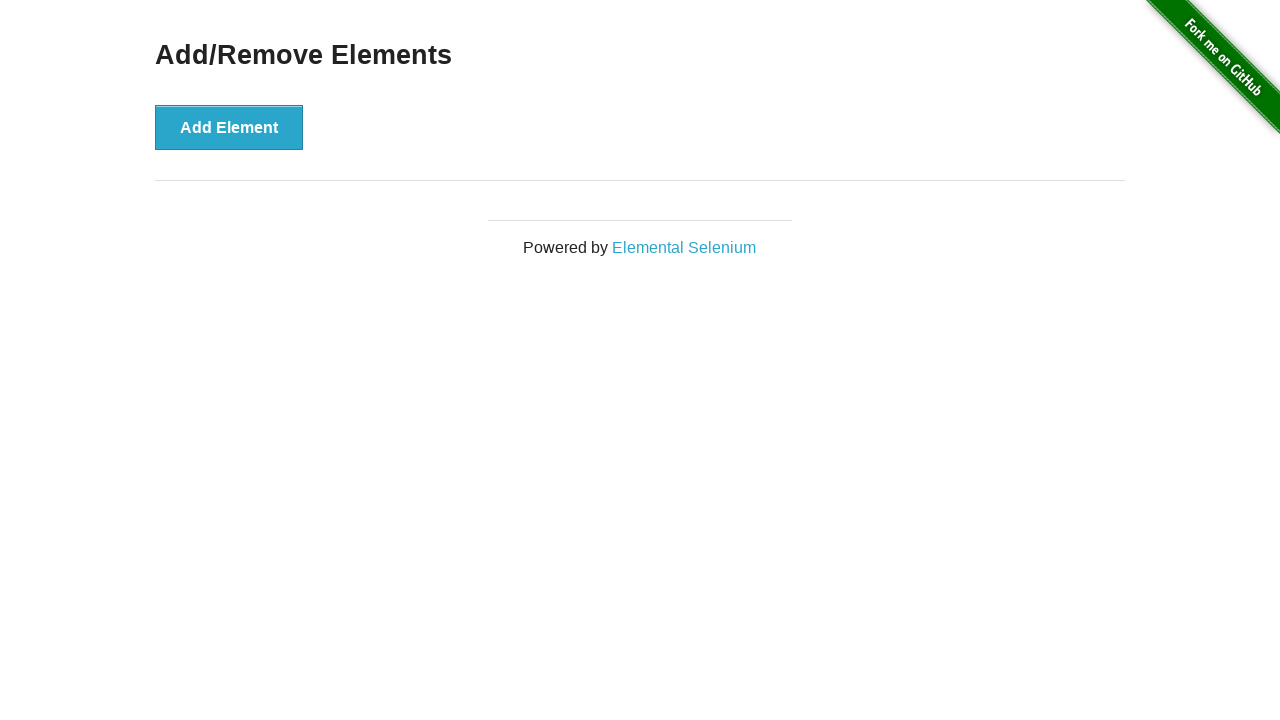

Clicked Add Element button to add an element at (229, 127) on text=Add Element
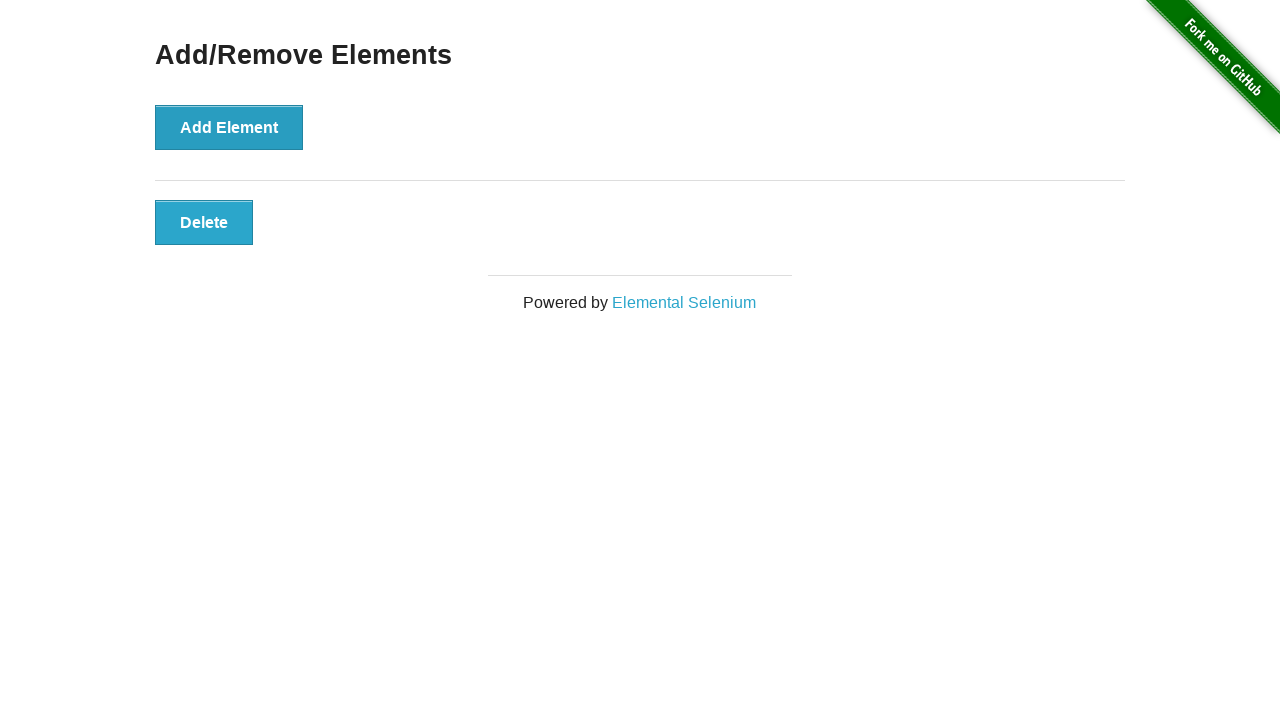

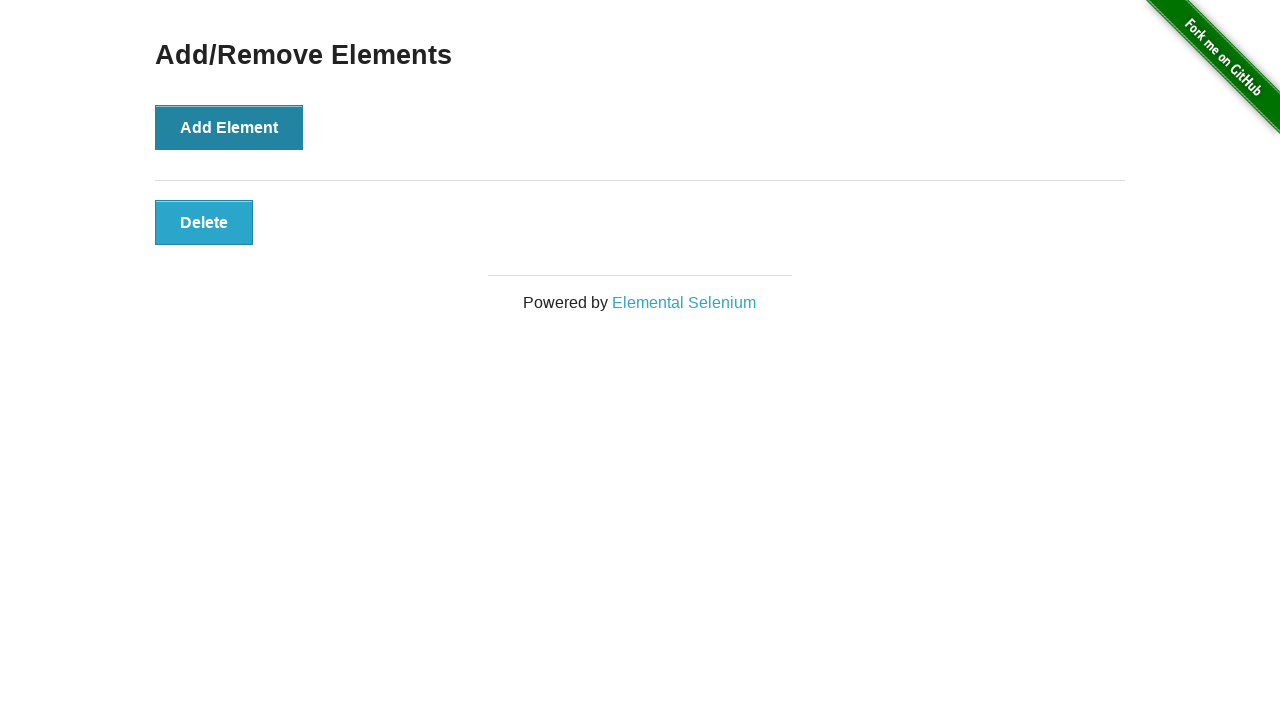